Navigates to multiple Twitch streamer pages and checks for the presence of live status indicators to determine if streamers are online or offline

Starting URL: https://www.twitch.tv/xqcow

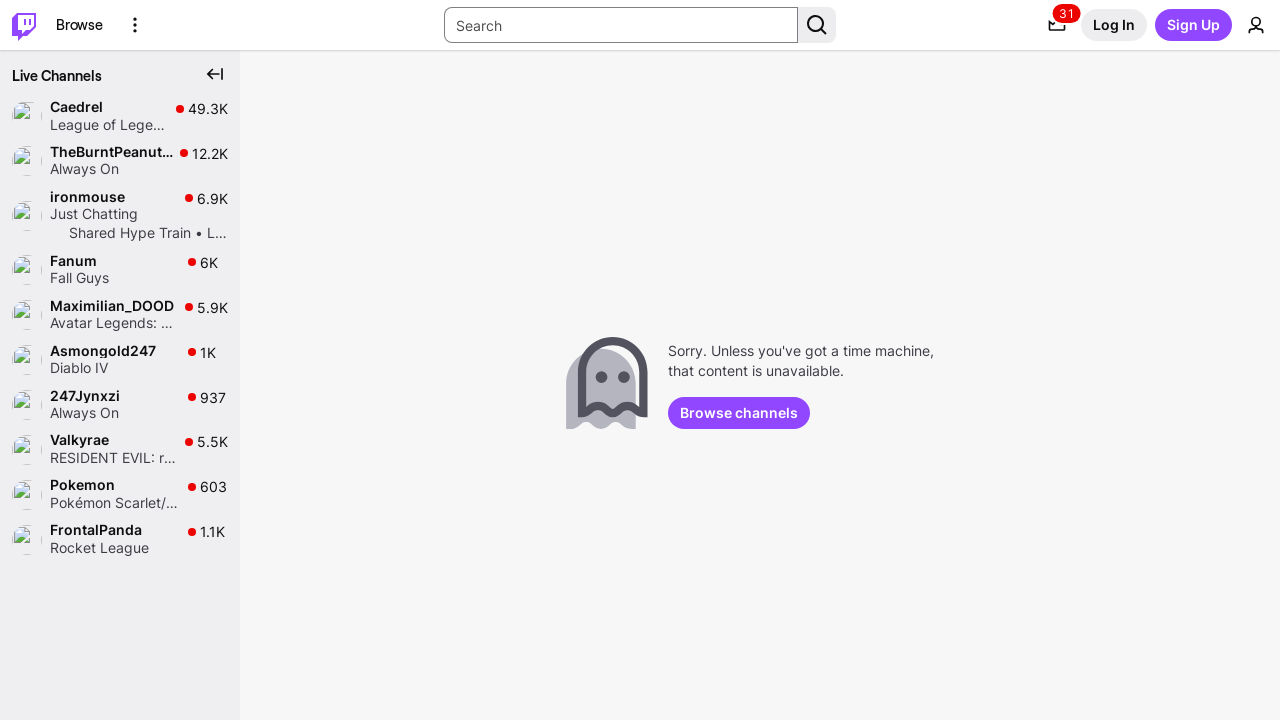

Waited for xqcow page to load (domcontentloaded)
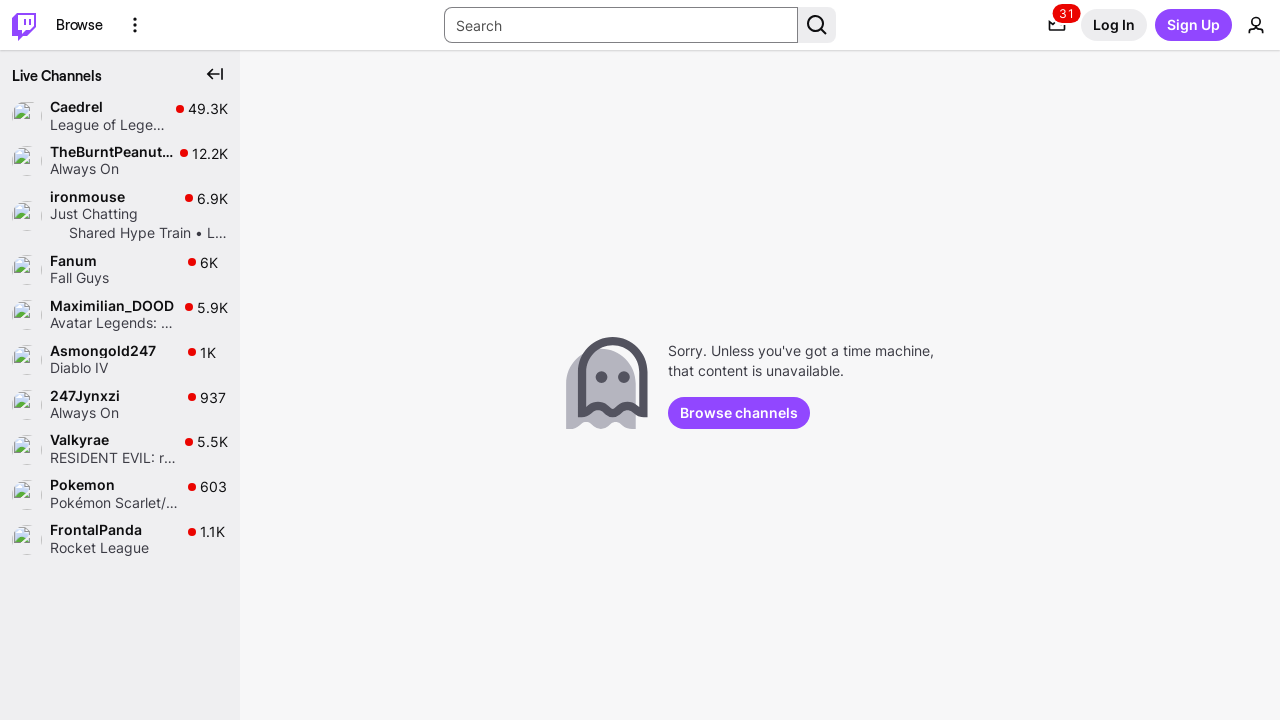

Live indicator not found on xqcow channel - streamer is offline
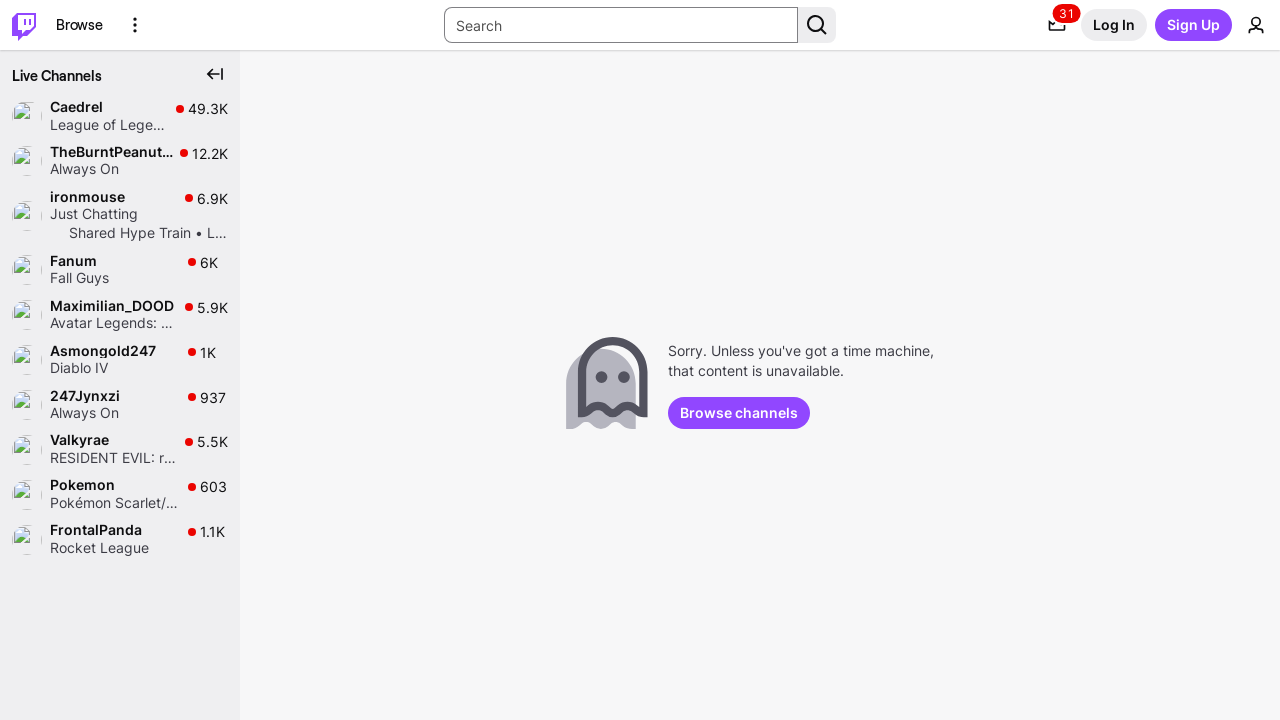

Navigated to https://www.twitch.tv/asunaweeb
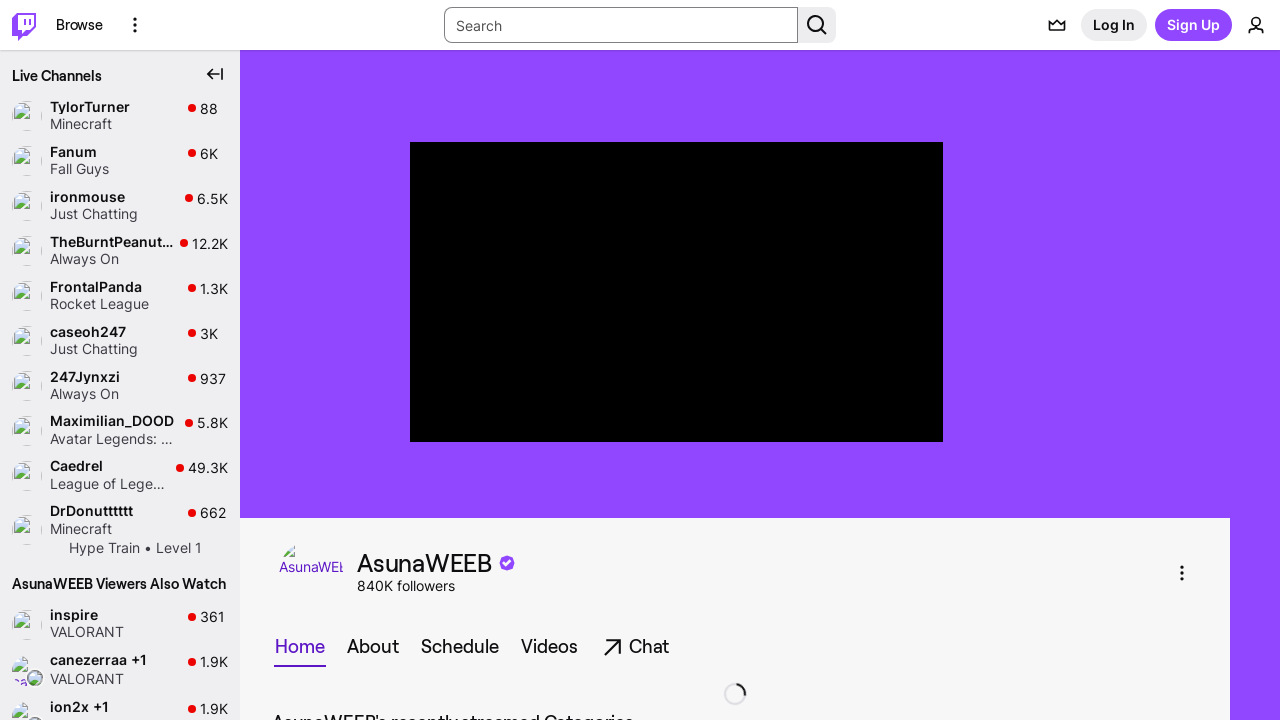

Waited for page to load (domcontentloaded) at https://www.twitch.tv/asunaweeb
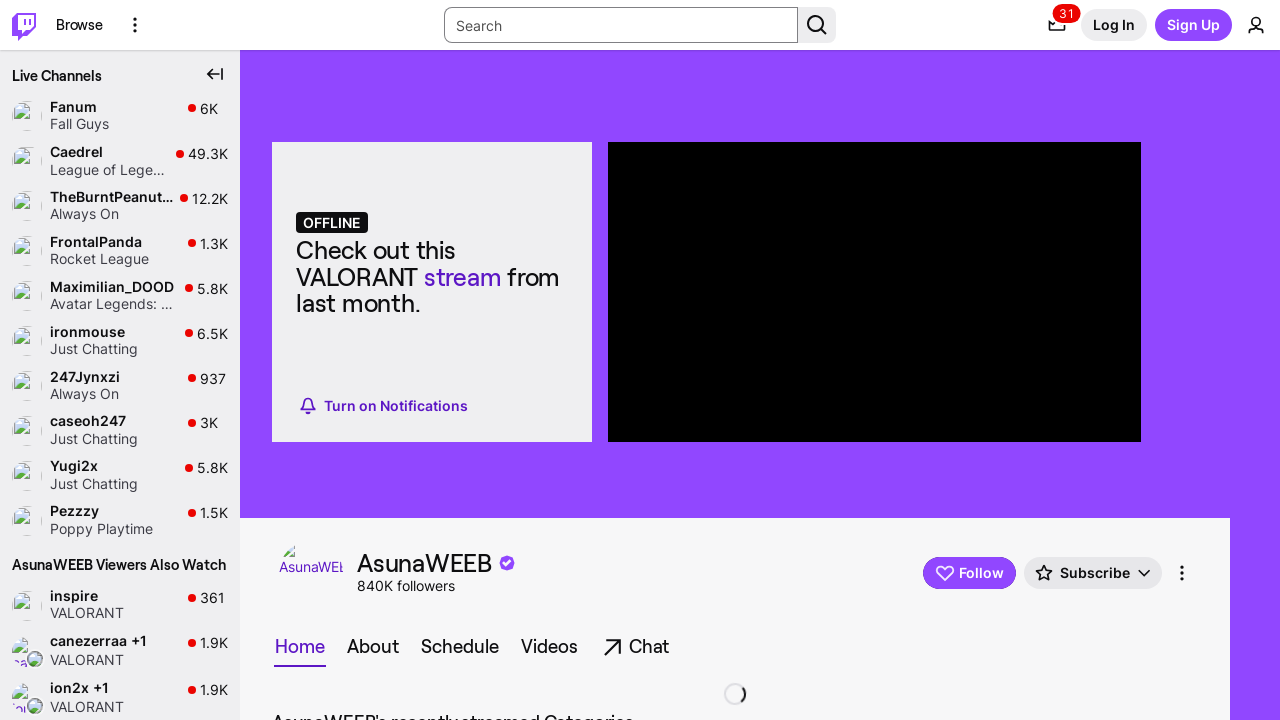

Live indicator not found on asunaweeb channel - streamer is offline
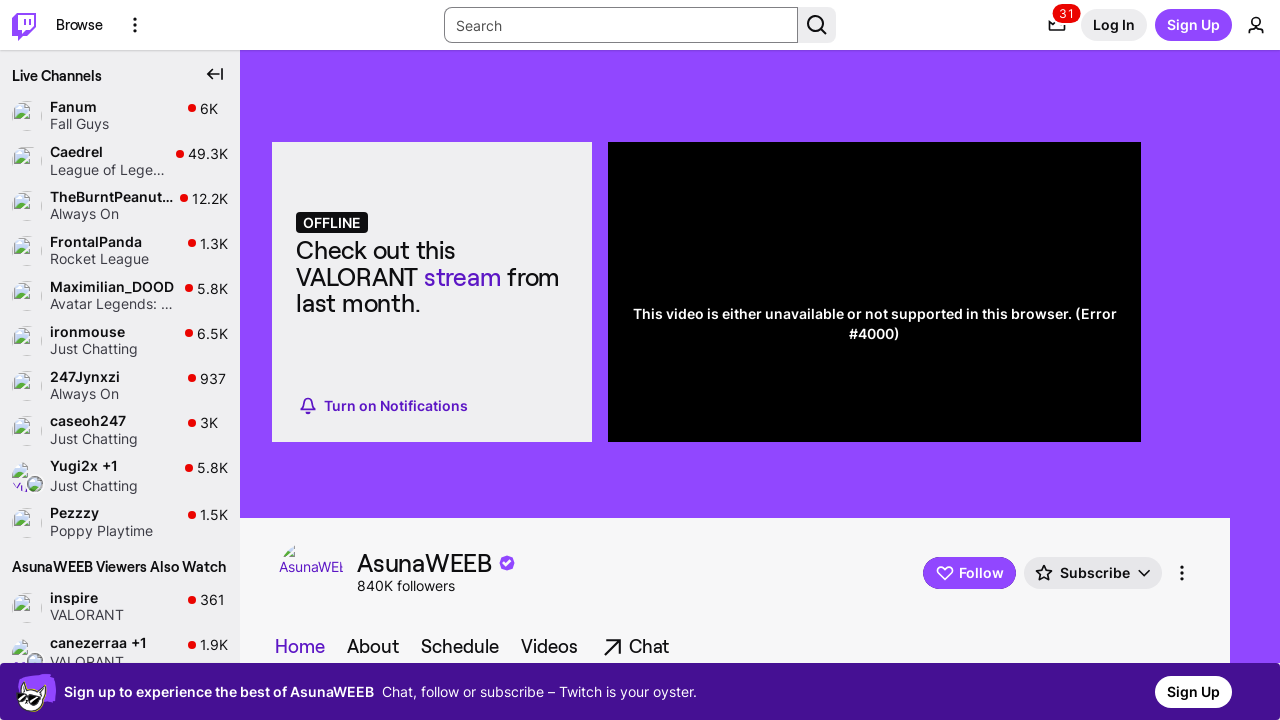

Navigated to https://www.twitch.tv/grimm
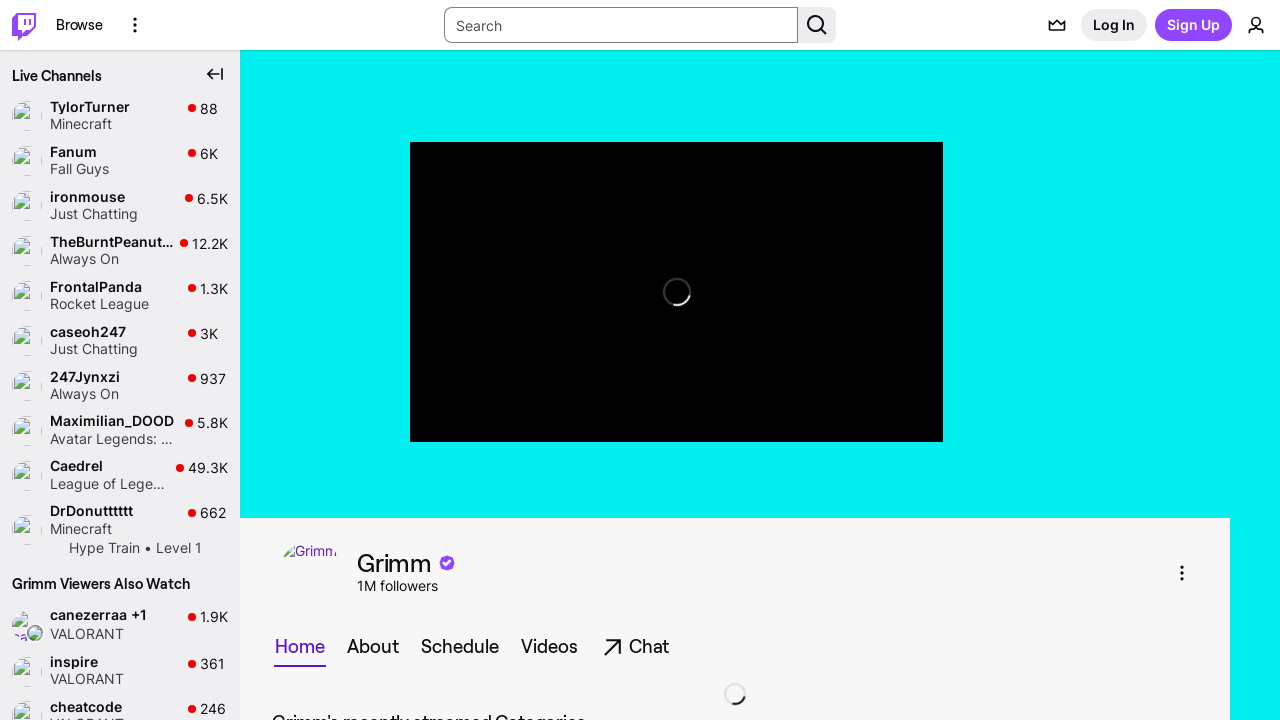

Waited for page to load (domcontentloaded) at https://www.twitch.tv/grimm
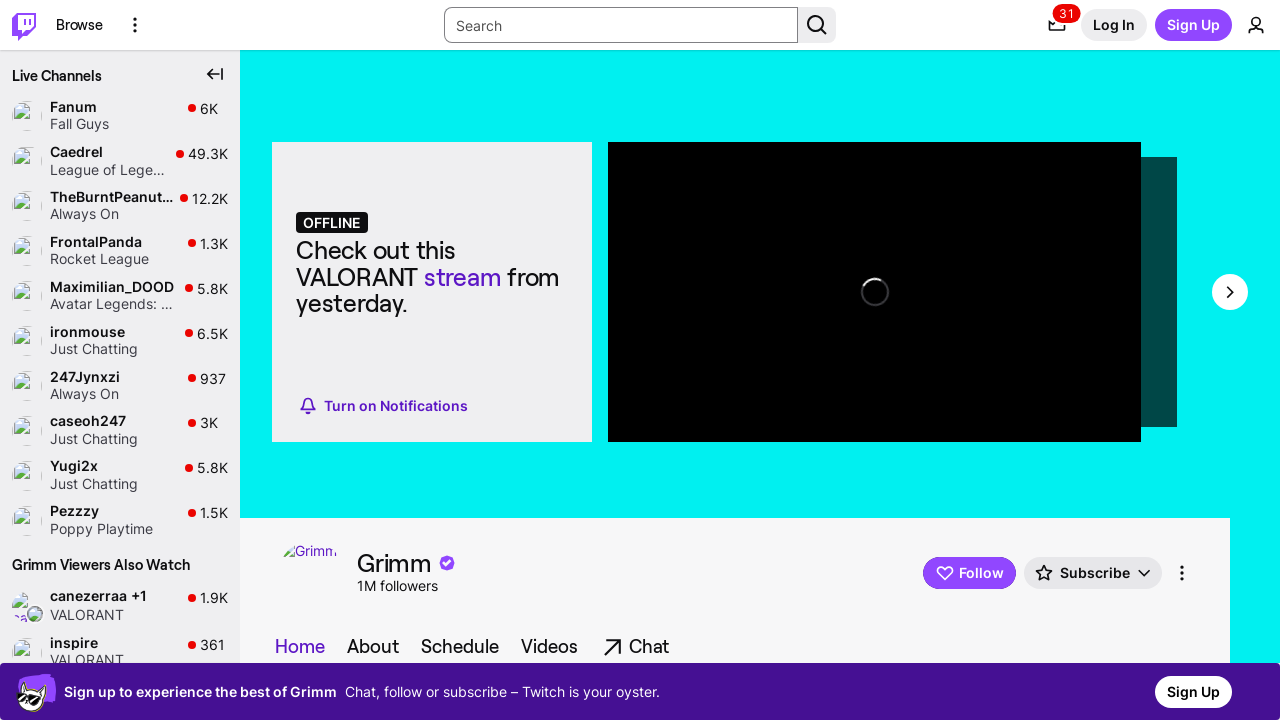

Live indicator not found on grimm channel - streamer is offline
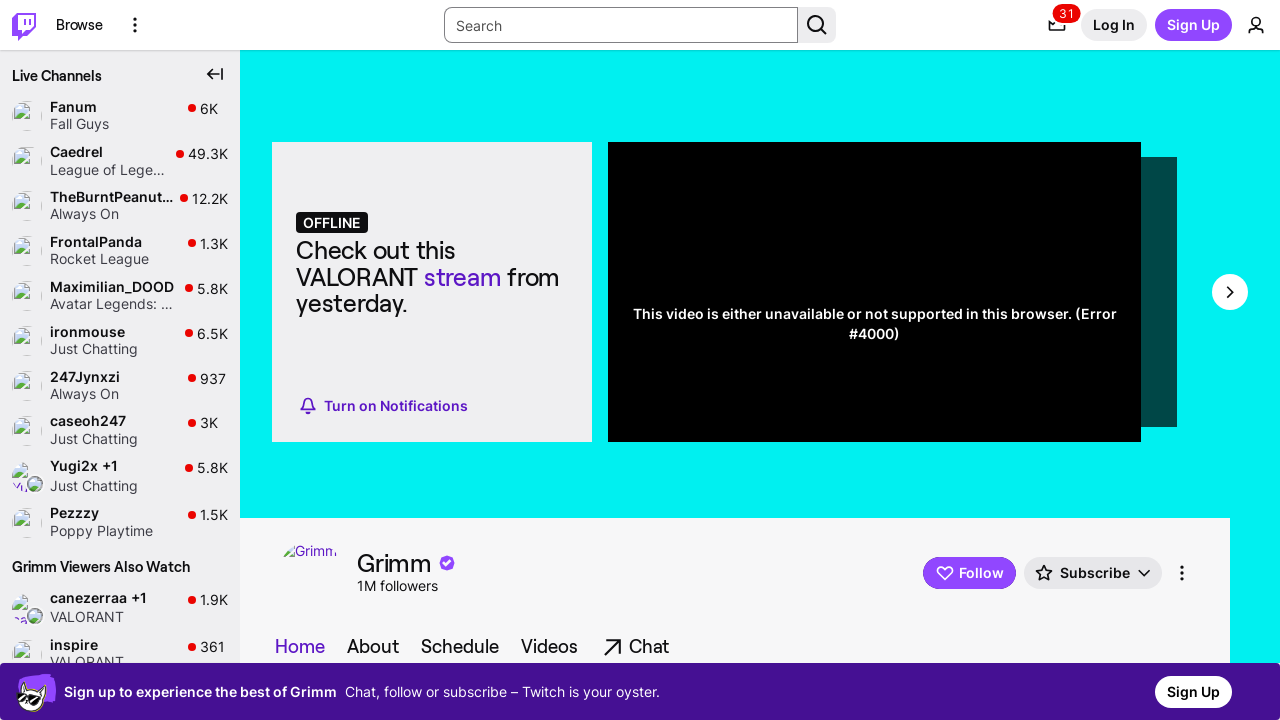

Navigated to https://www.twitch.tv/timthetatman
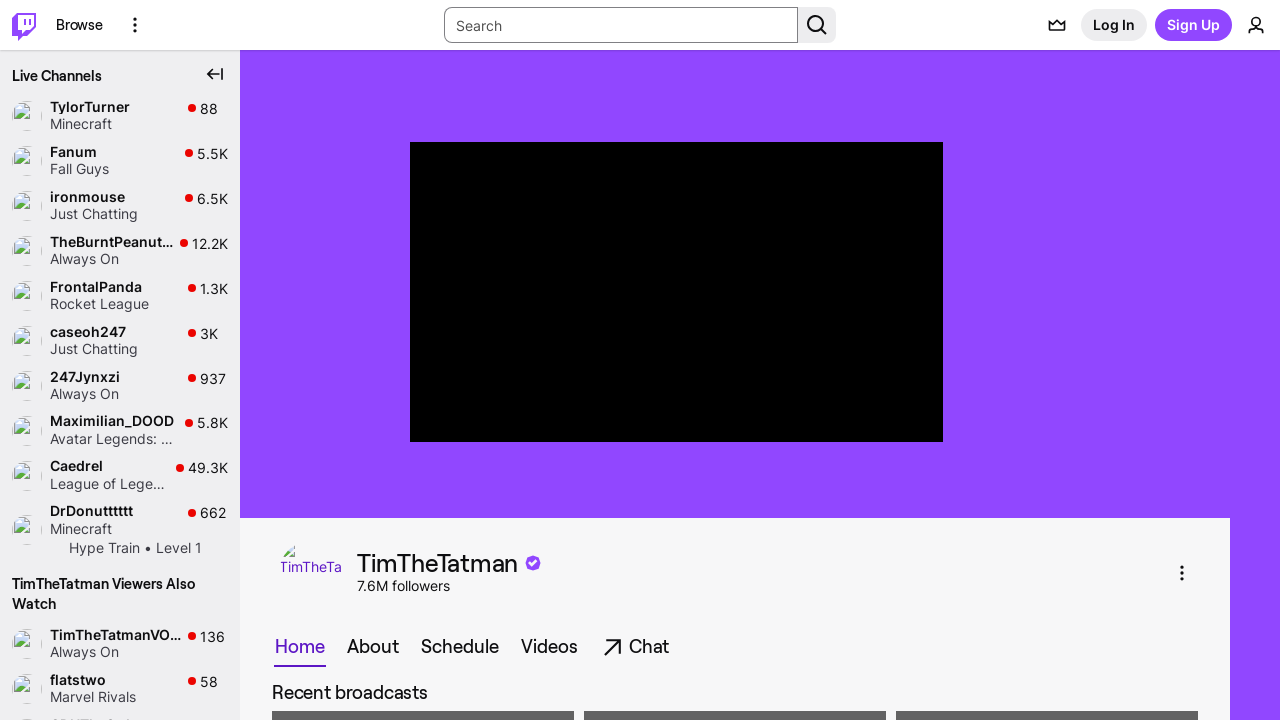

Waited for page to load (domcontentloaded) at https://www.twitch.tv/timthetatman
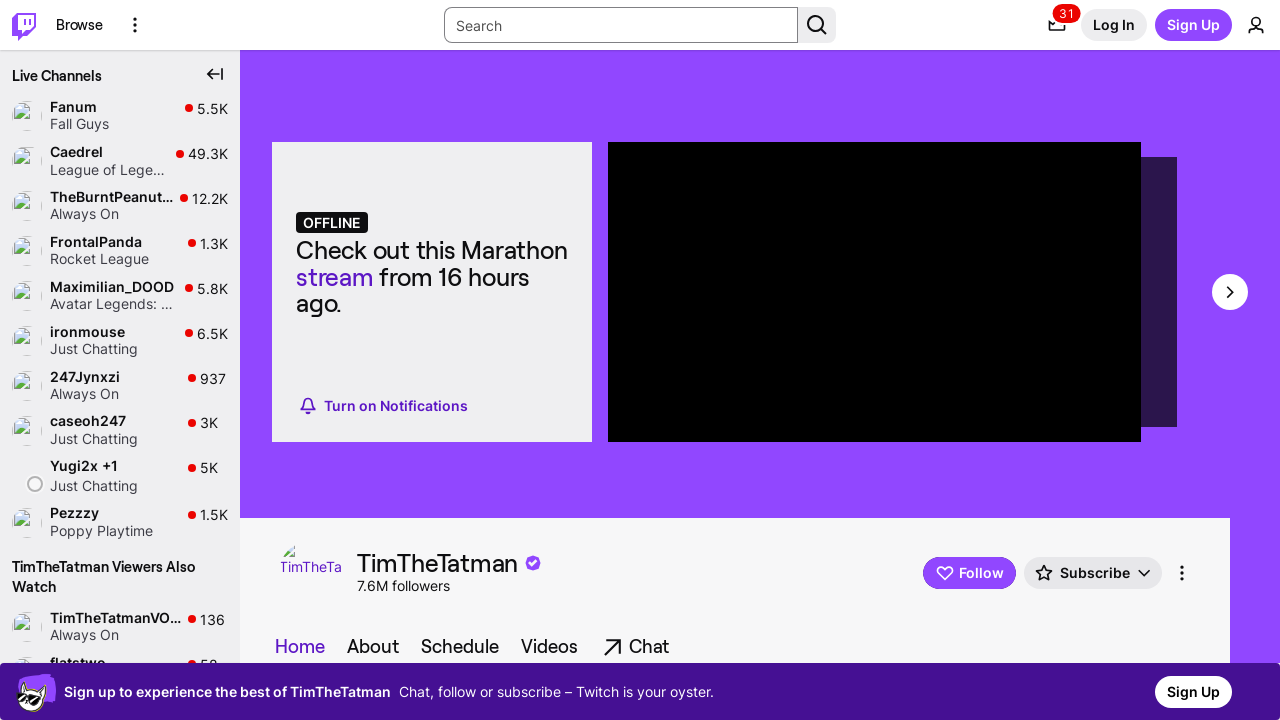

Found live indicator on timthetatman channel - streamer is online
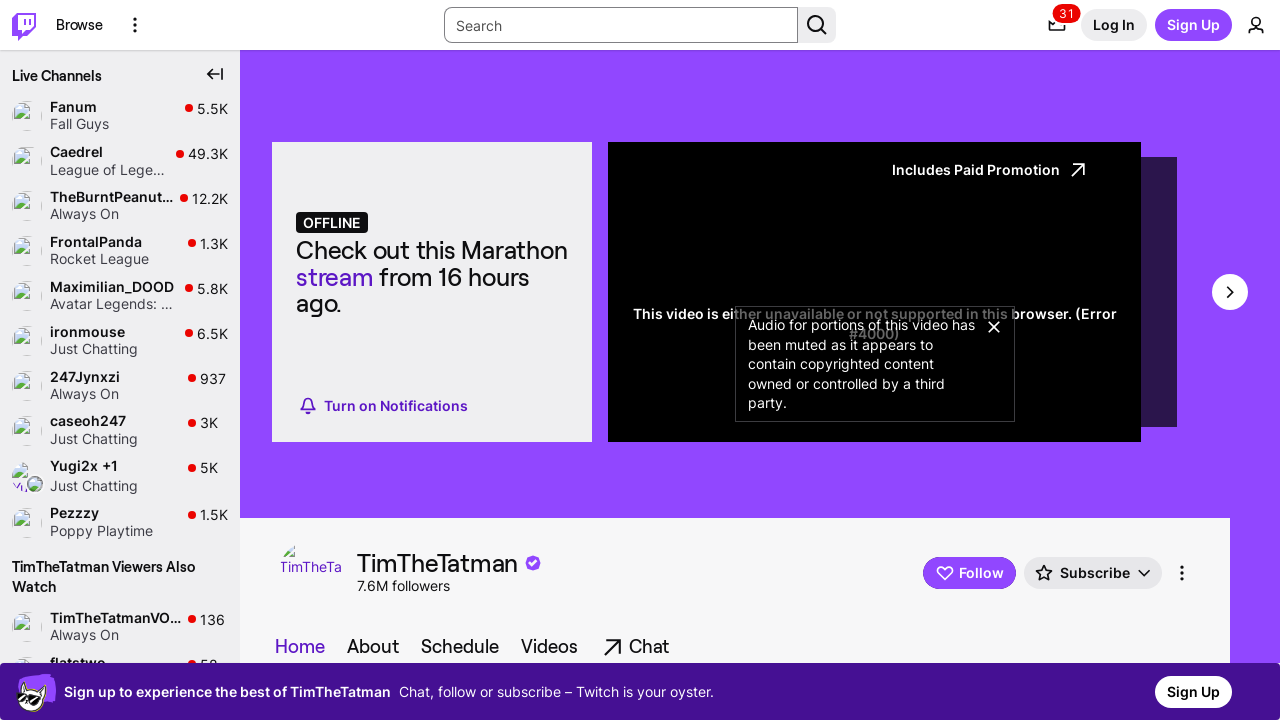

Navigated to https://www.twitch.tv/shroud
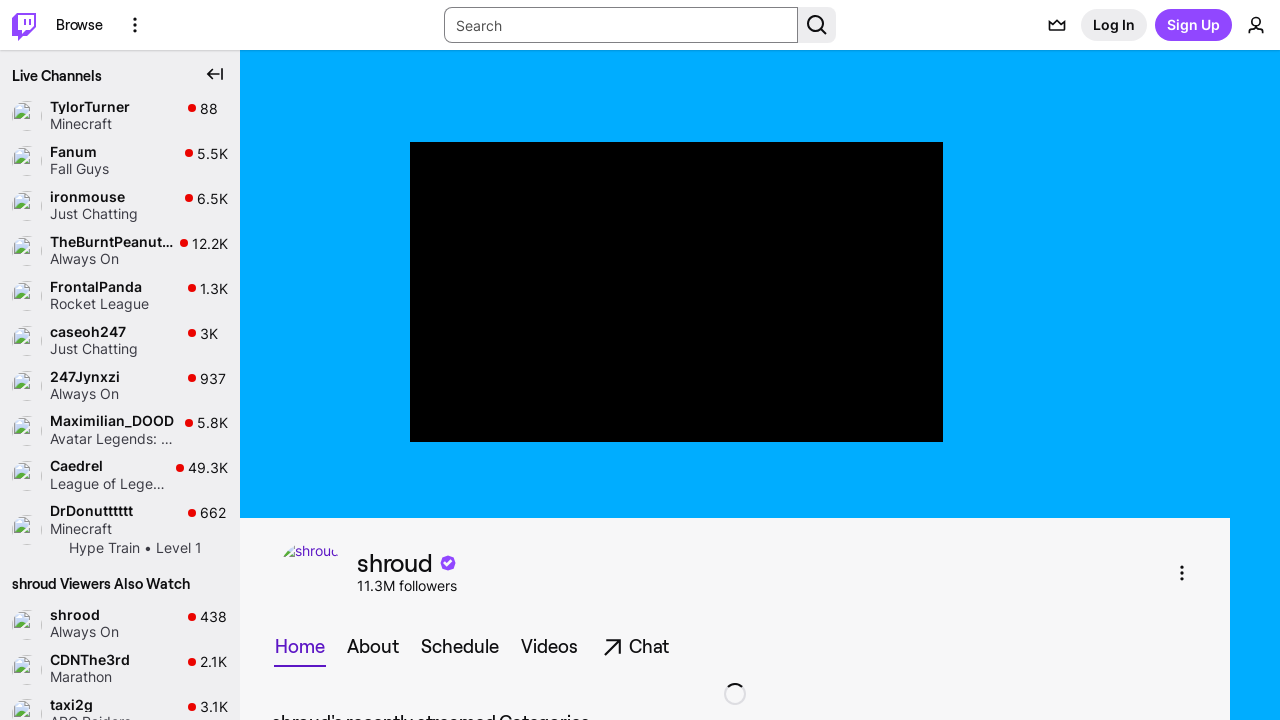

Waited for page to load (domcontentloaded) at https://www.twitch.tv/shroud
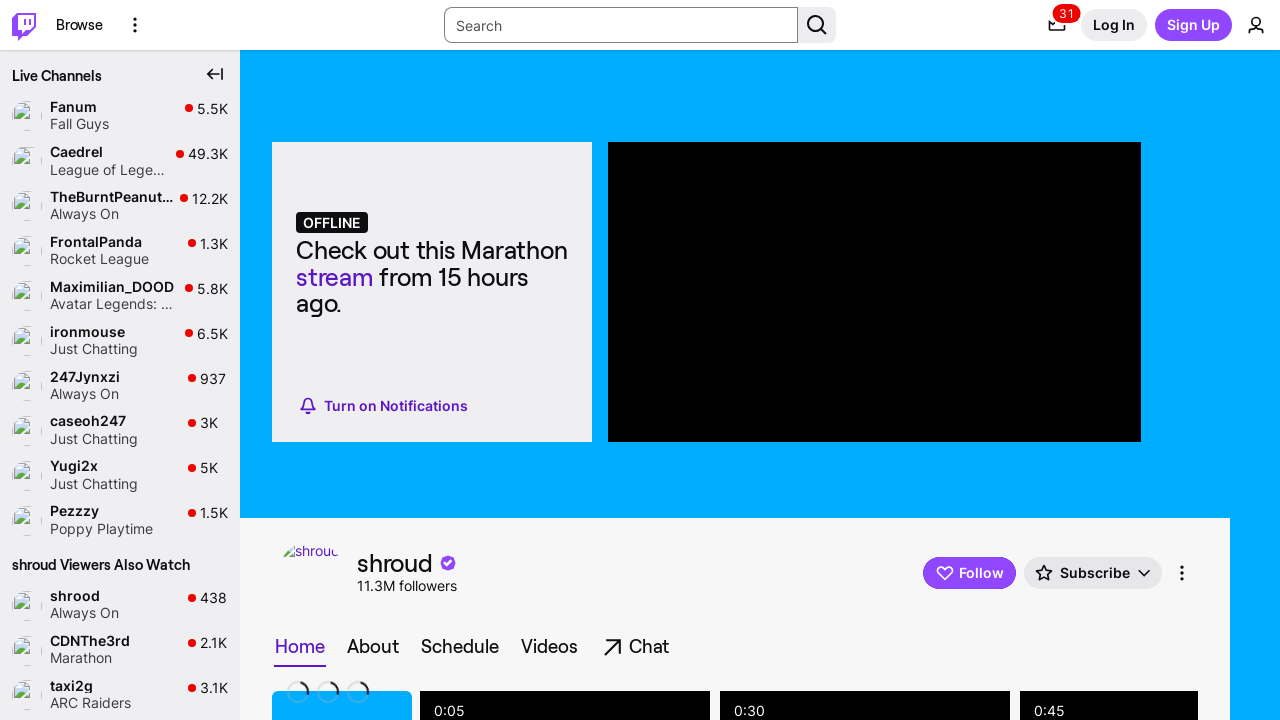

Live indicator not found on shroud channel - streamer is offline
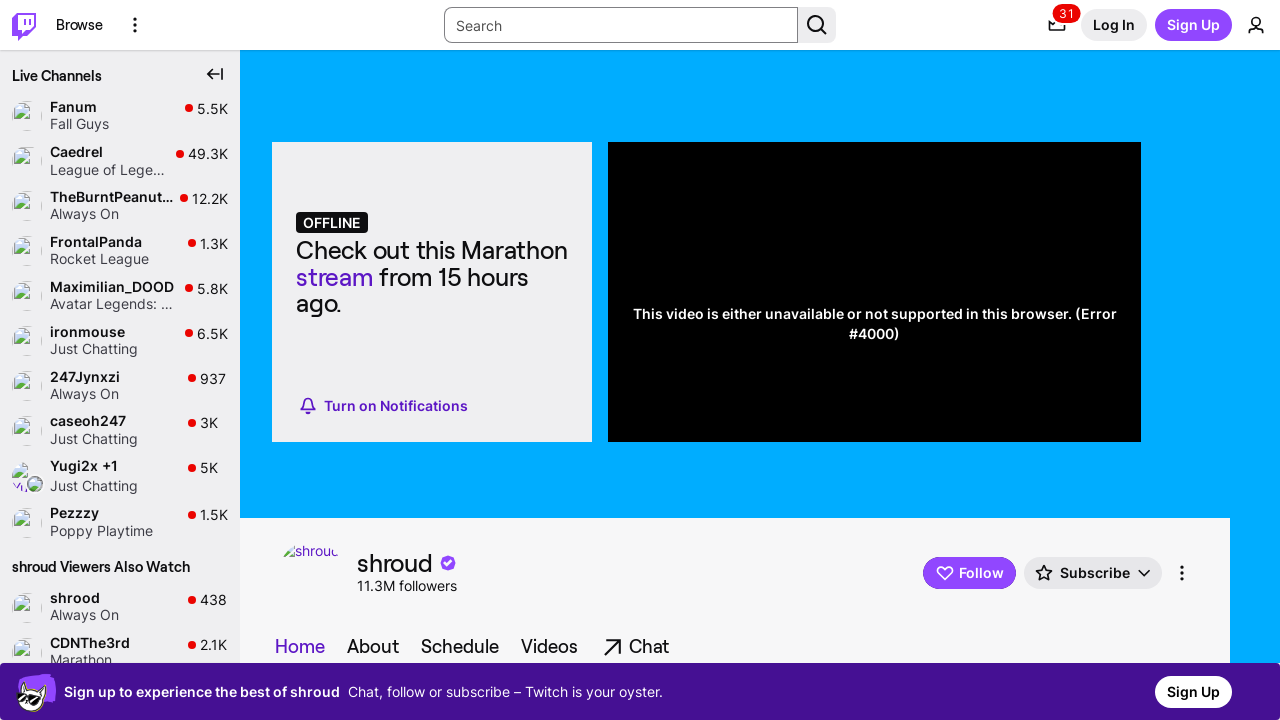

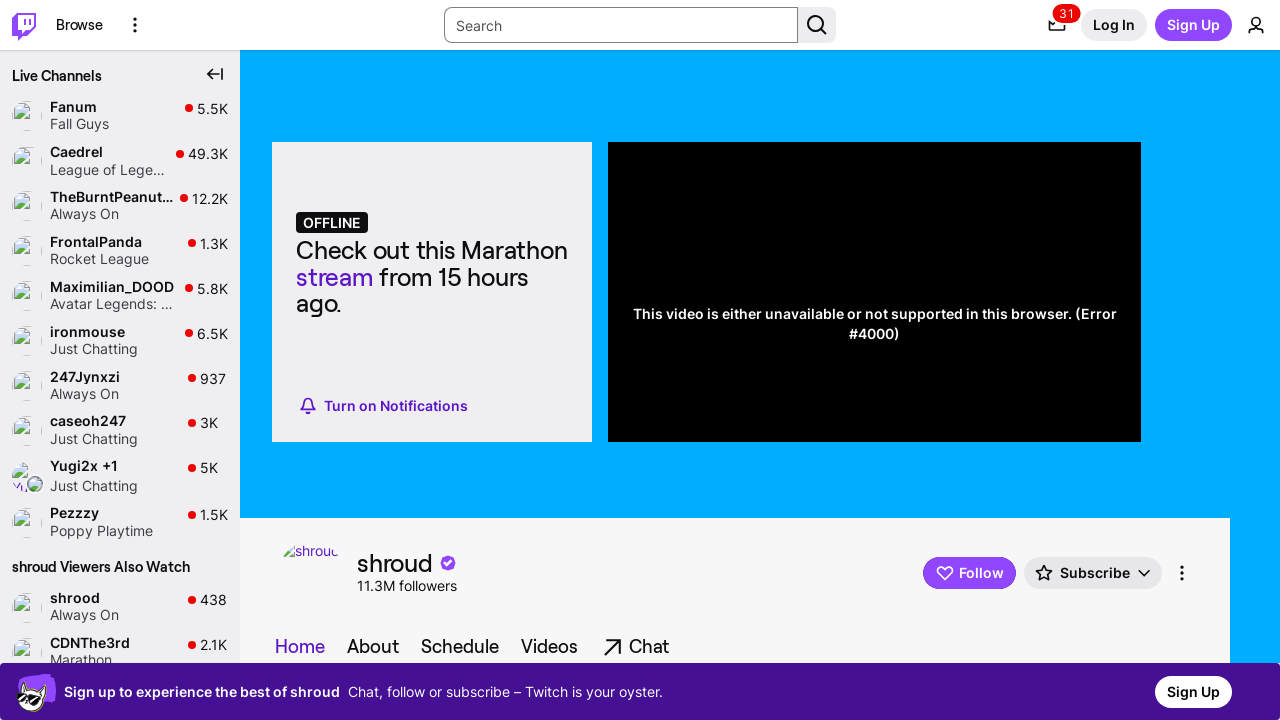